Tests that only mandatory fields (first name, last name, email, gender, phone) are required to successfully submit the registration form.

Starting URL: https://demoqa.com/automation-practice-form

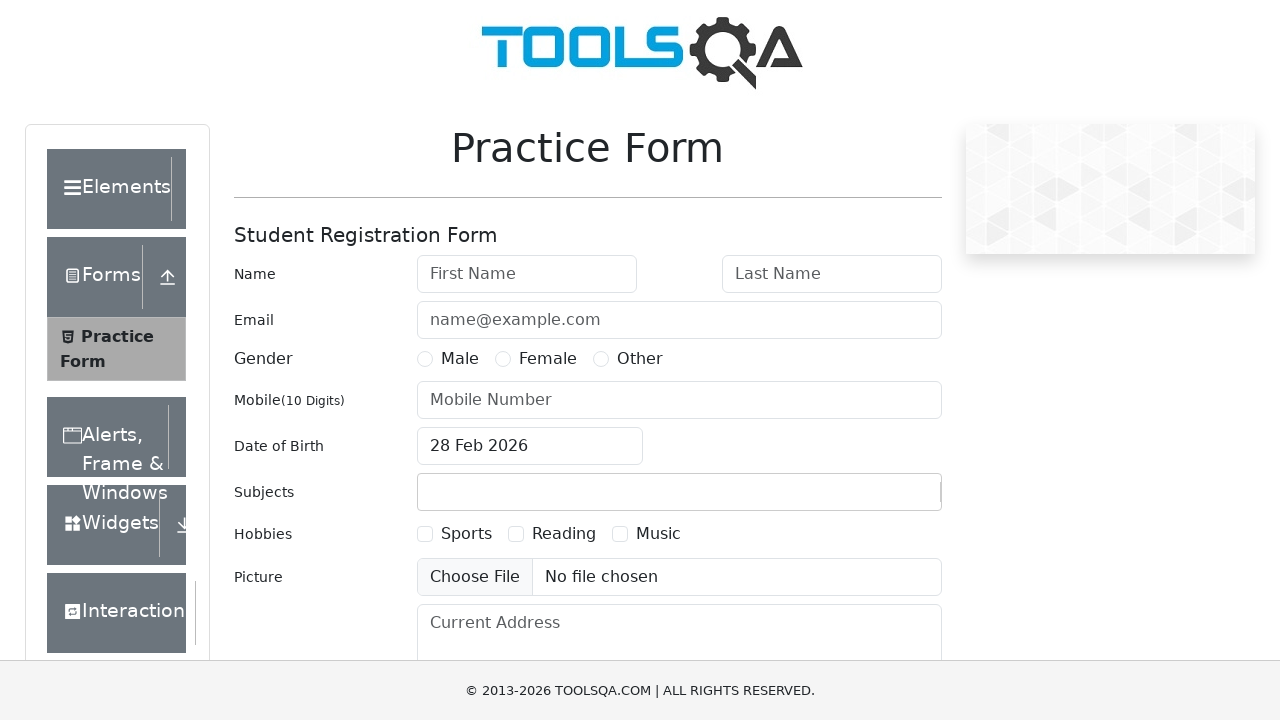

Filled first name field with 'Валерий' on #firstName
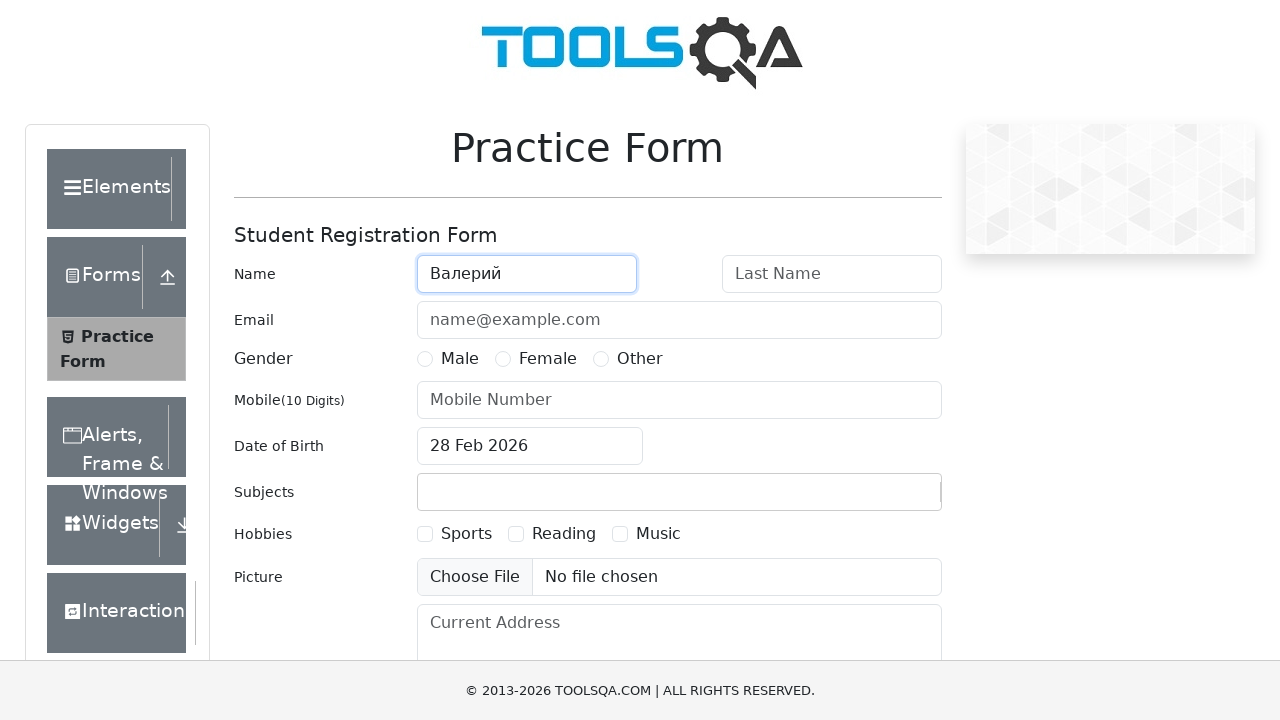

Filled last name field with 'Соловьев' on #lastName
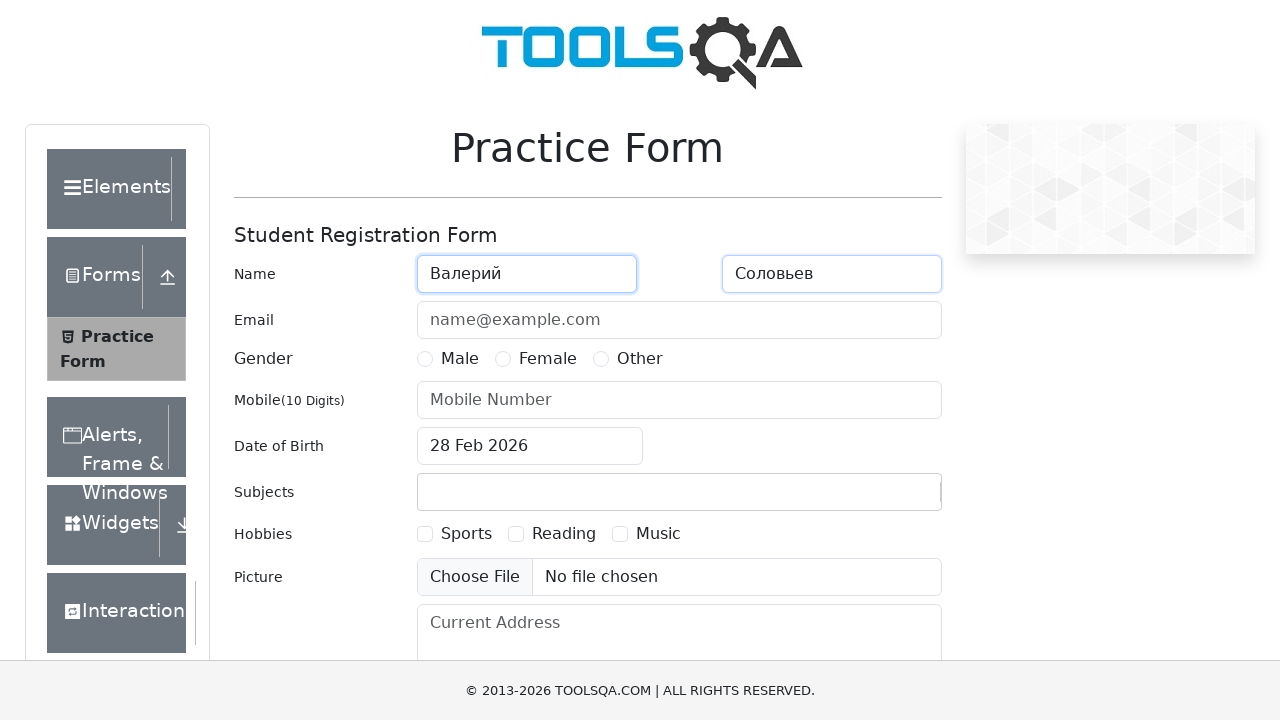

Filled email field with 'val241423@gmail.com' on #userEmail
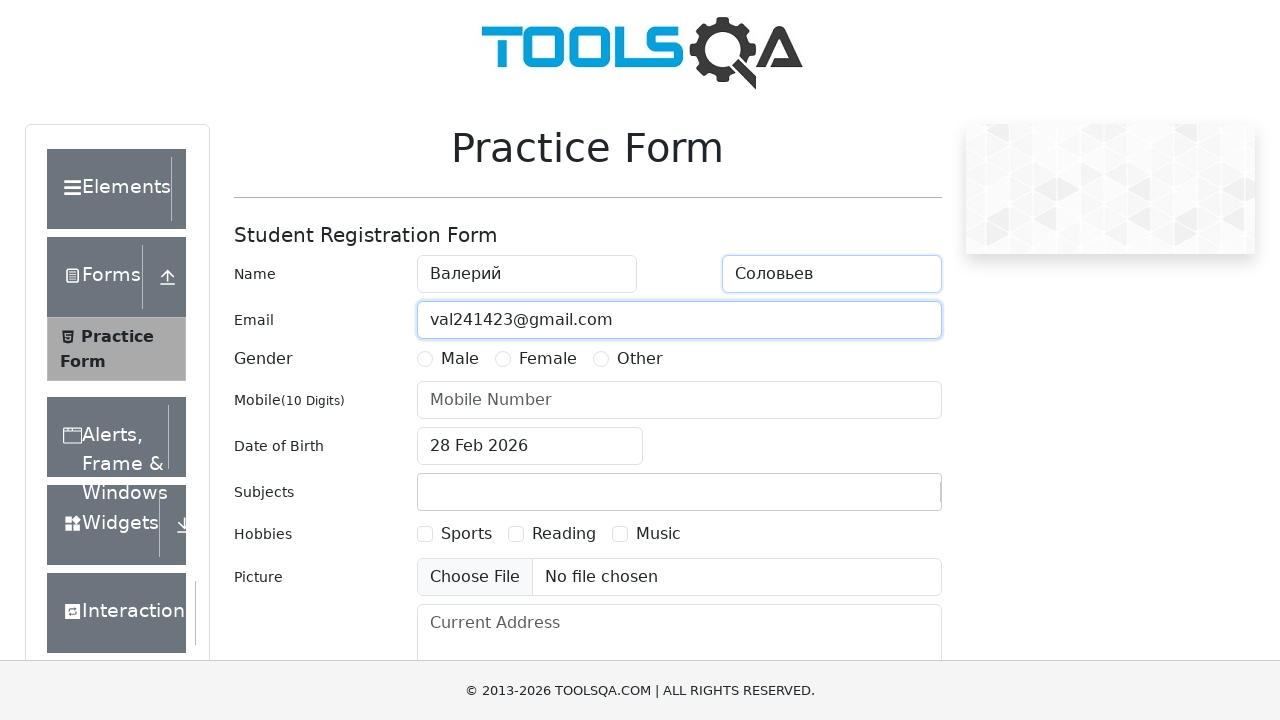

Selected Male gender option at (460, 359) on label[for='gender-radio-1']
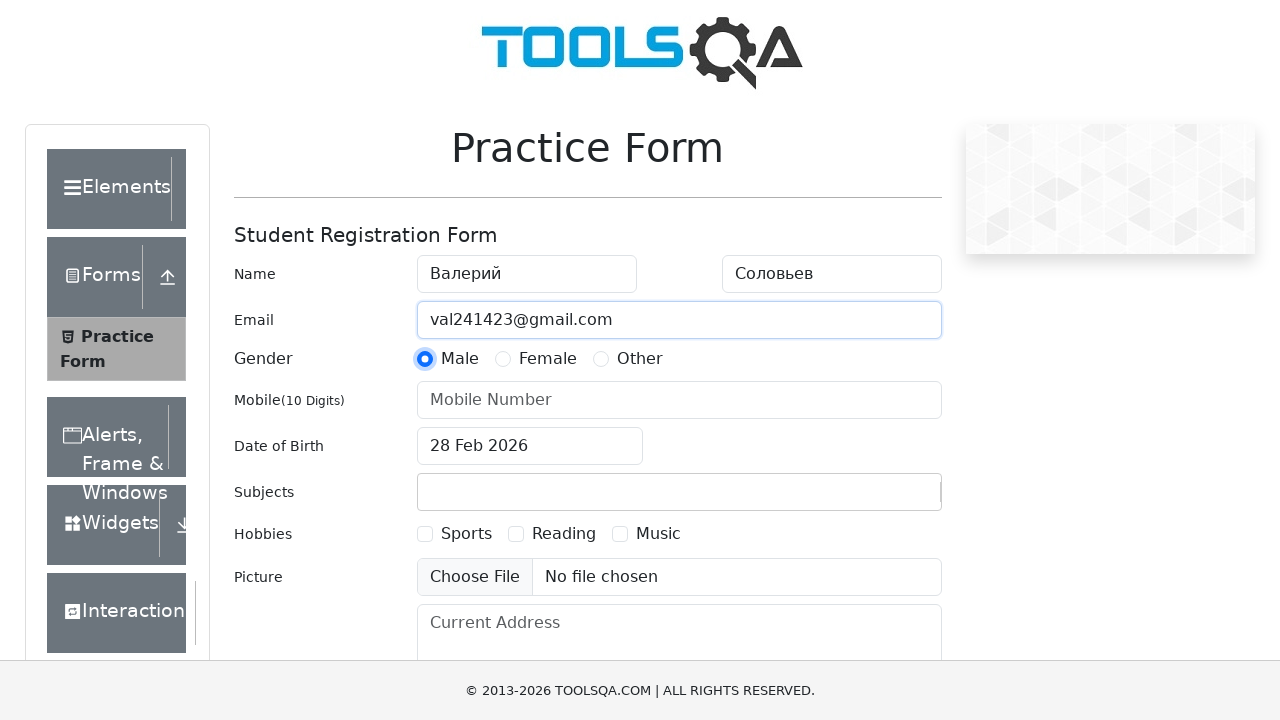

Filled phone number field with '9103647859' on #userNumber
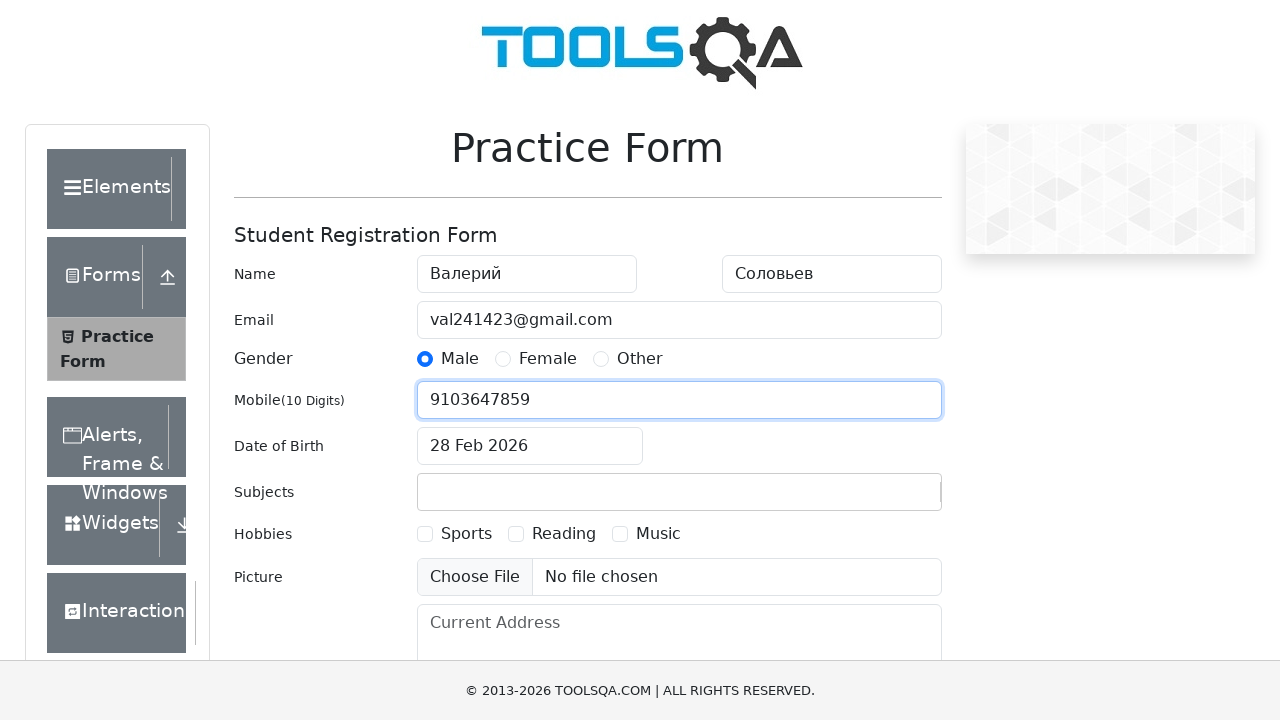

Clicked submit button to register with only mandatory fields at (885, 499) on #submit
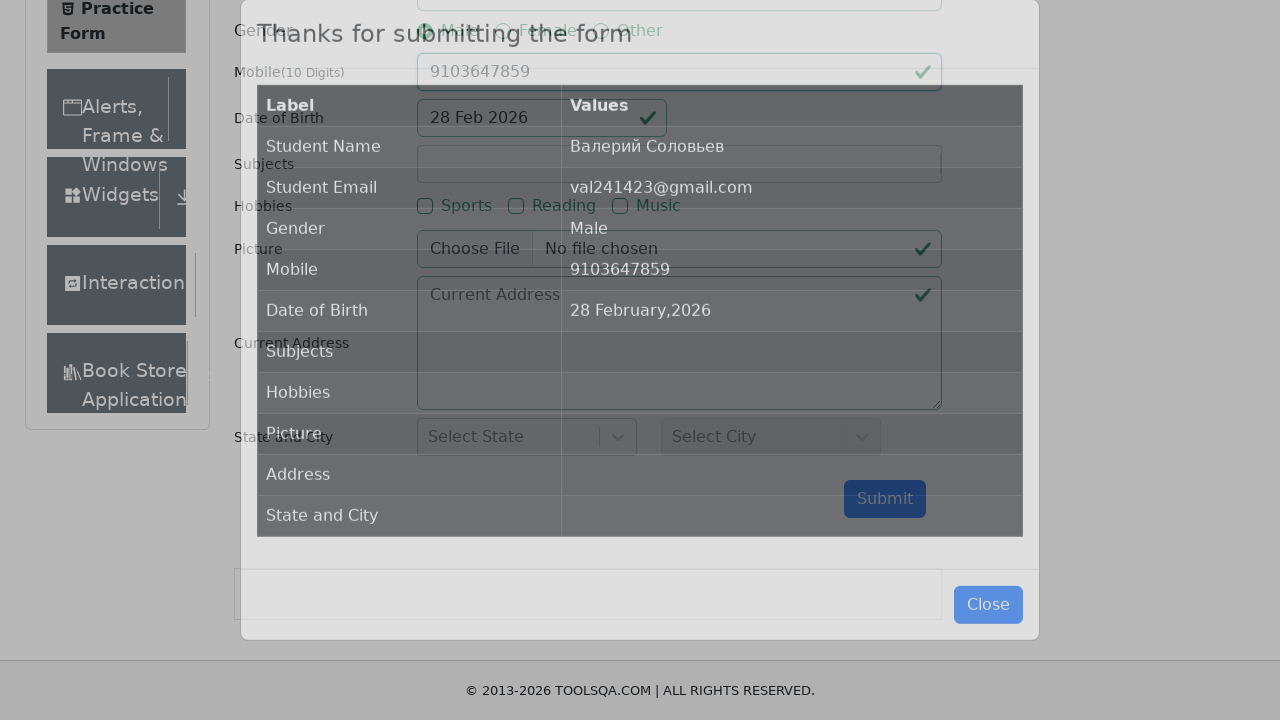

Form submission successful - success modal appeared with confirmation message
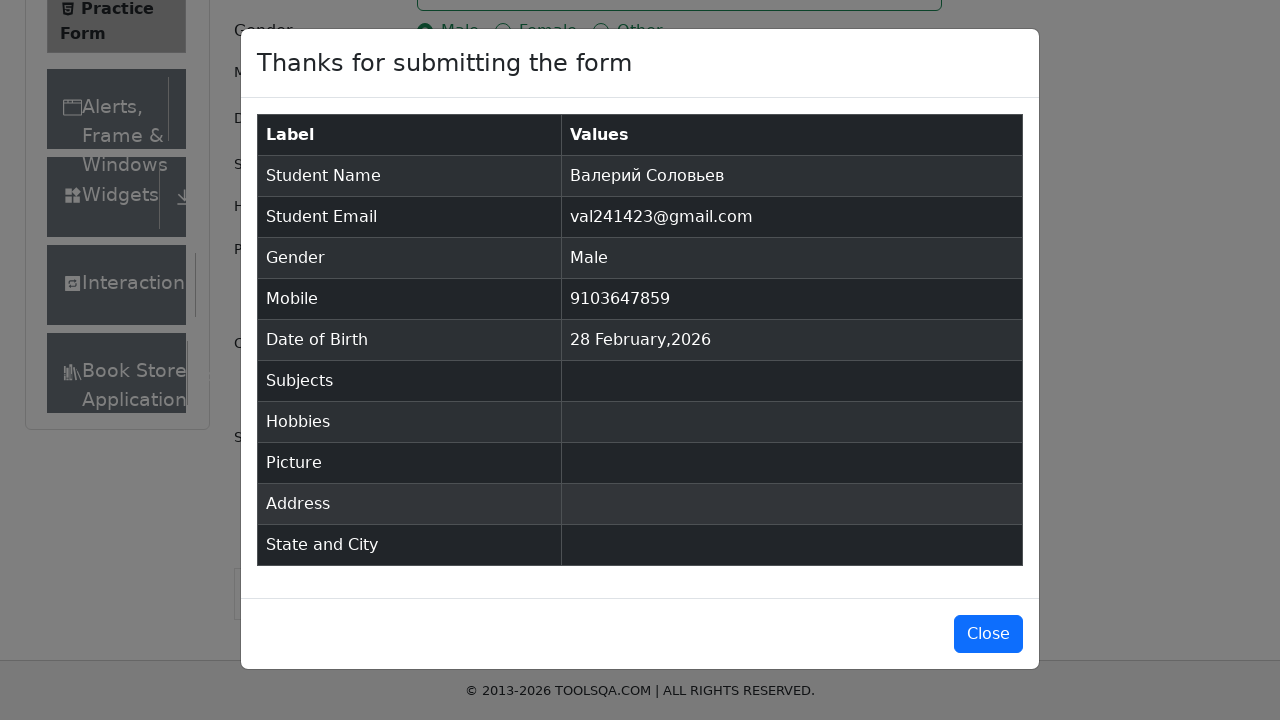

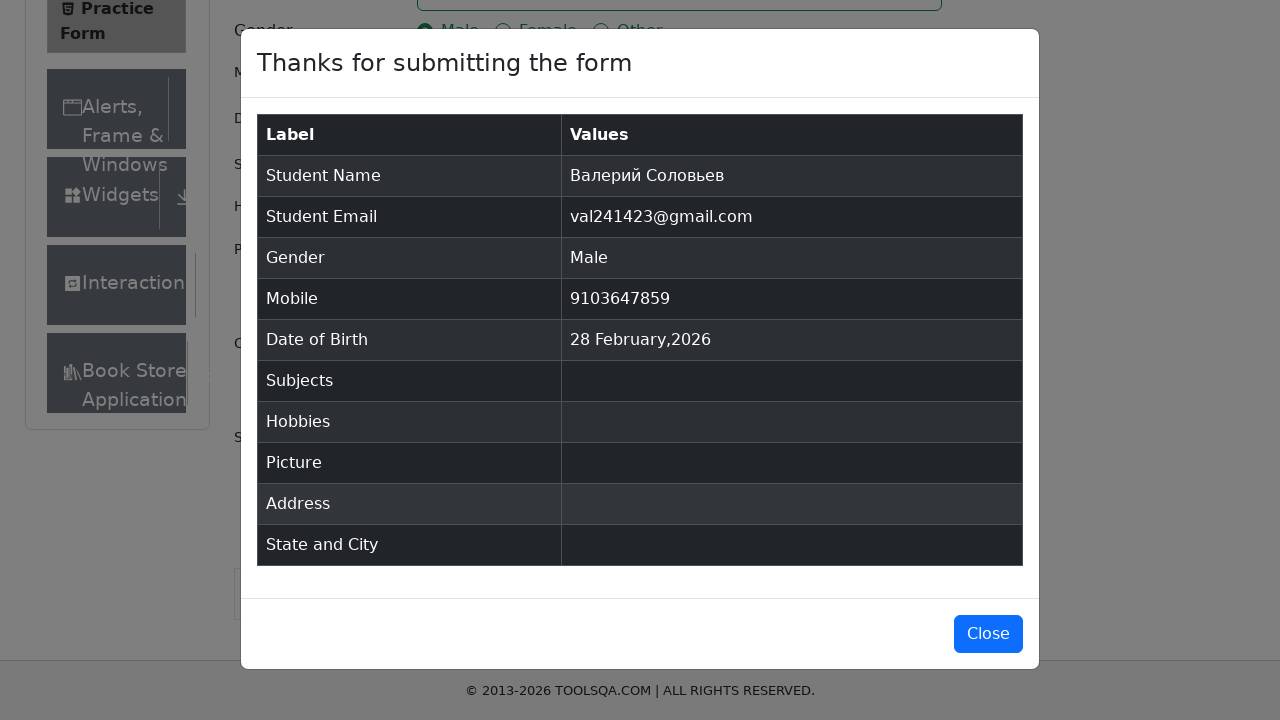